Navigates to Salesforce login page, switches to a marketing iframe, and clicks on a signup/learn more link that opens in a new tab.

Starting URL: https://login.salesforce.com/

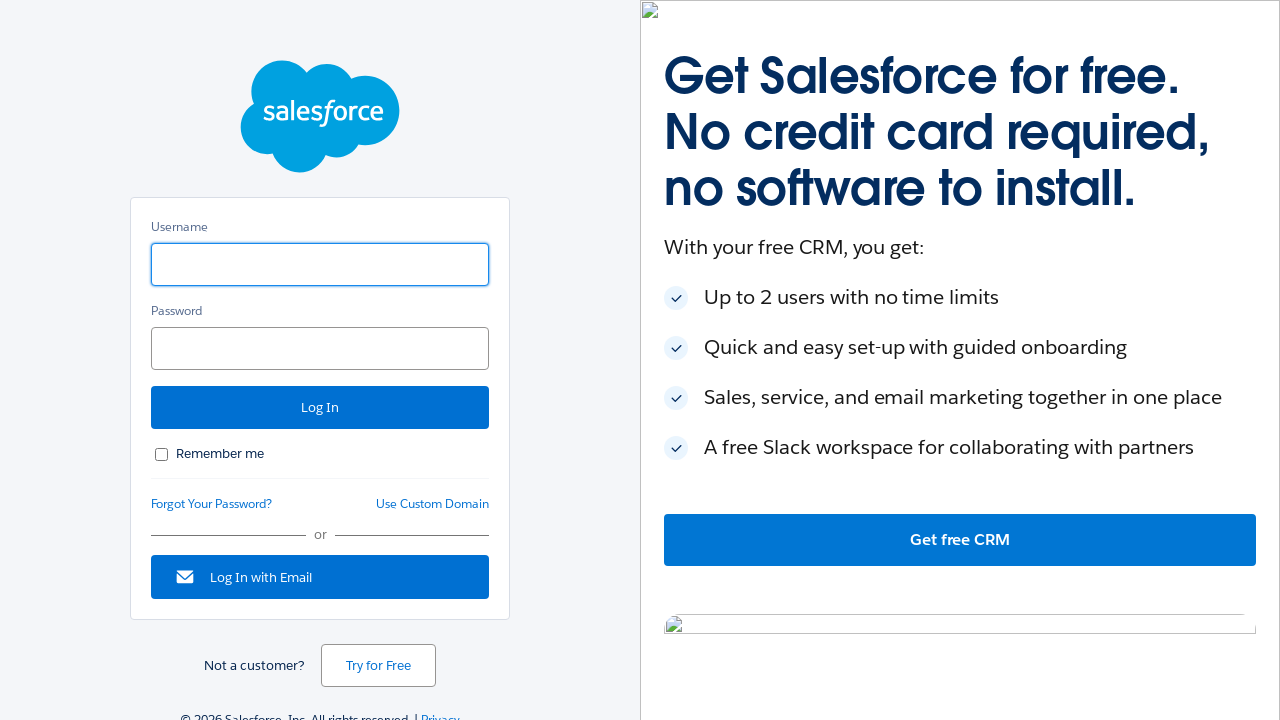

Located marketing iframe
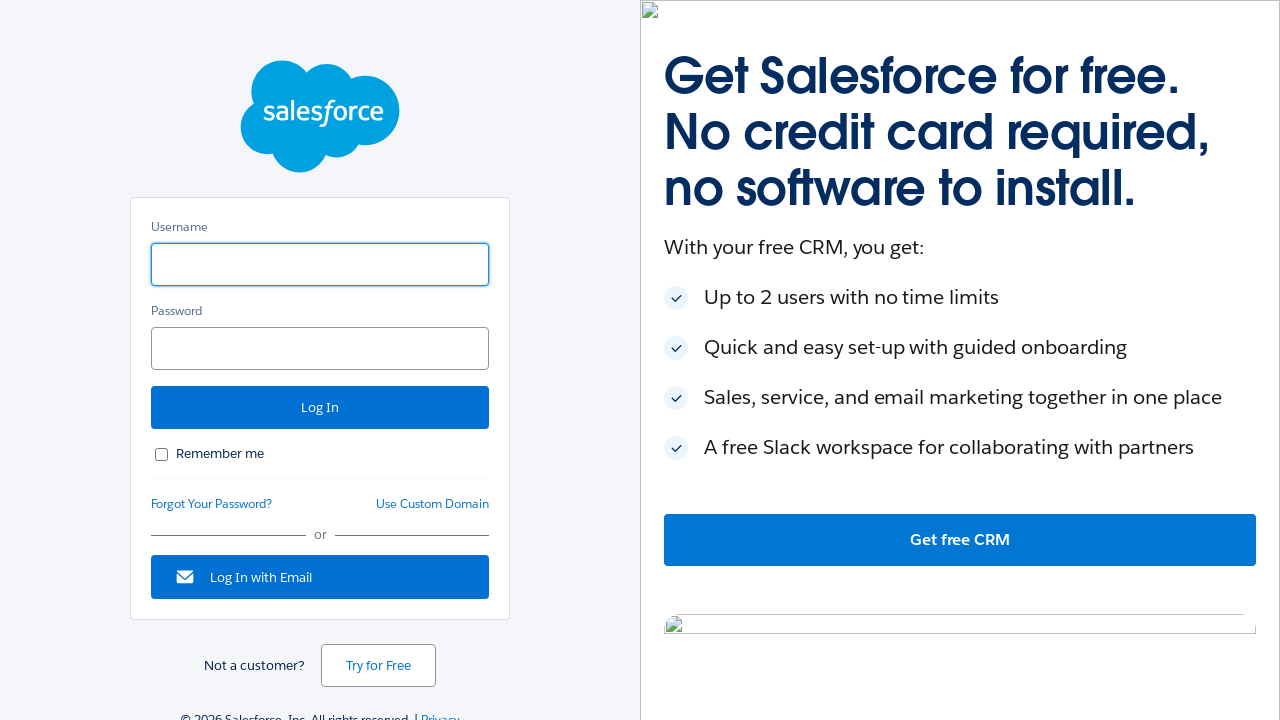

Clicked signup/learn more link in marketing iframe that opens in new tab at (960, 540) on iframe#marketing >> internal:control=enter-frame >> a[href*='signup'][target='_b
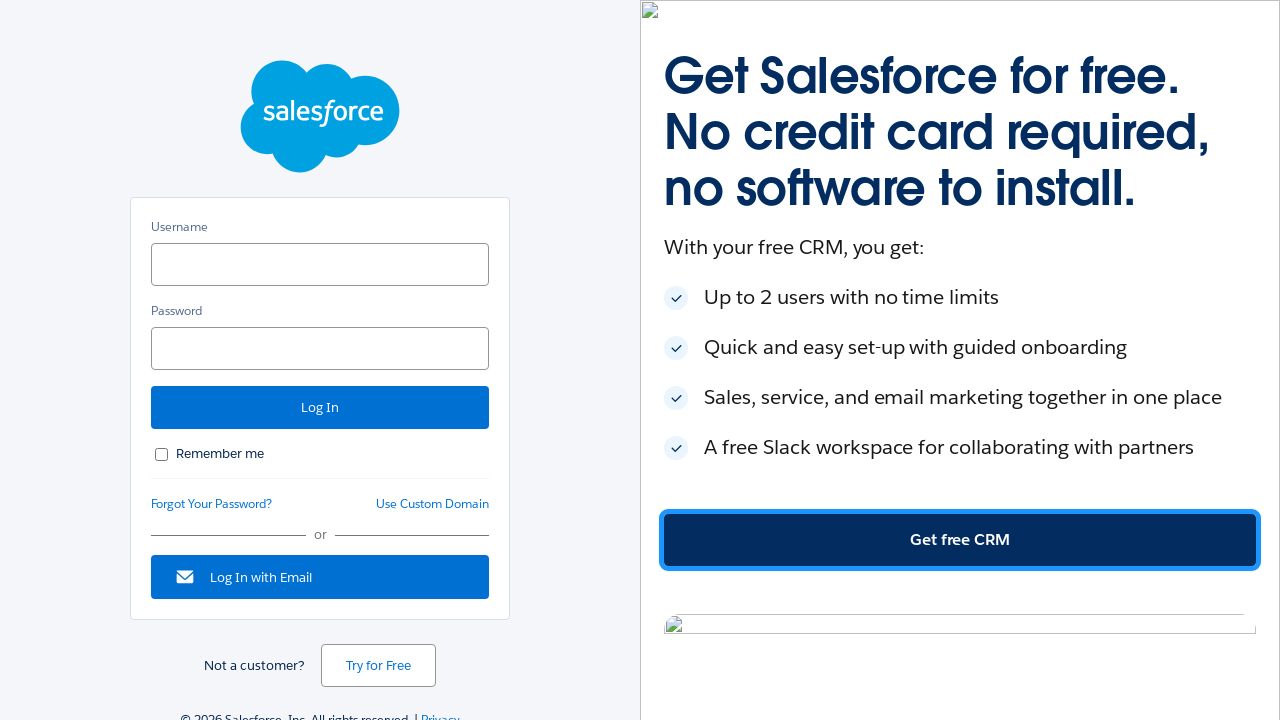

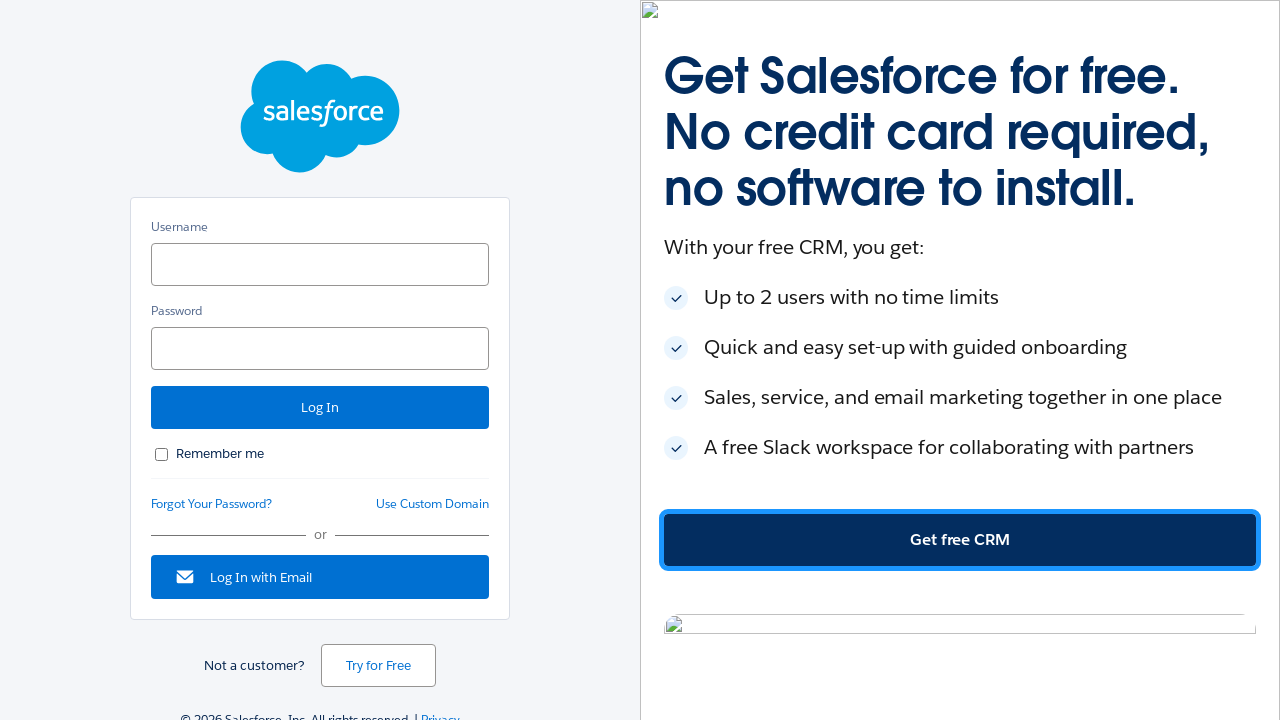